Navigates to the Demoblaze demo e-commerce site and verifies that product listings are displayed on the homepage by locating product name elements.

Starting URL: https://demoblaze.com/index.html

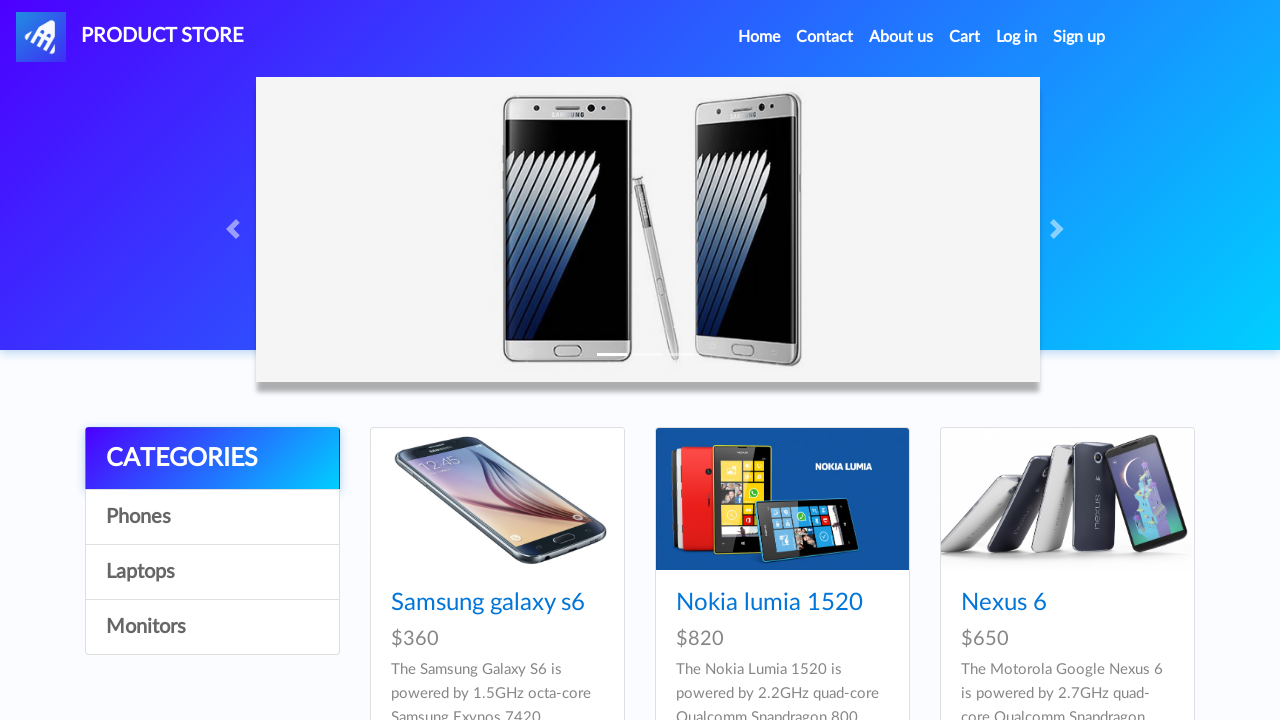

Product container #tbodyid loaded
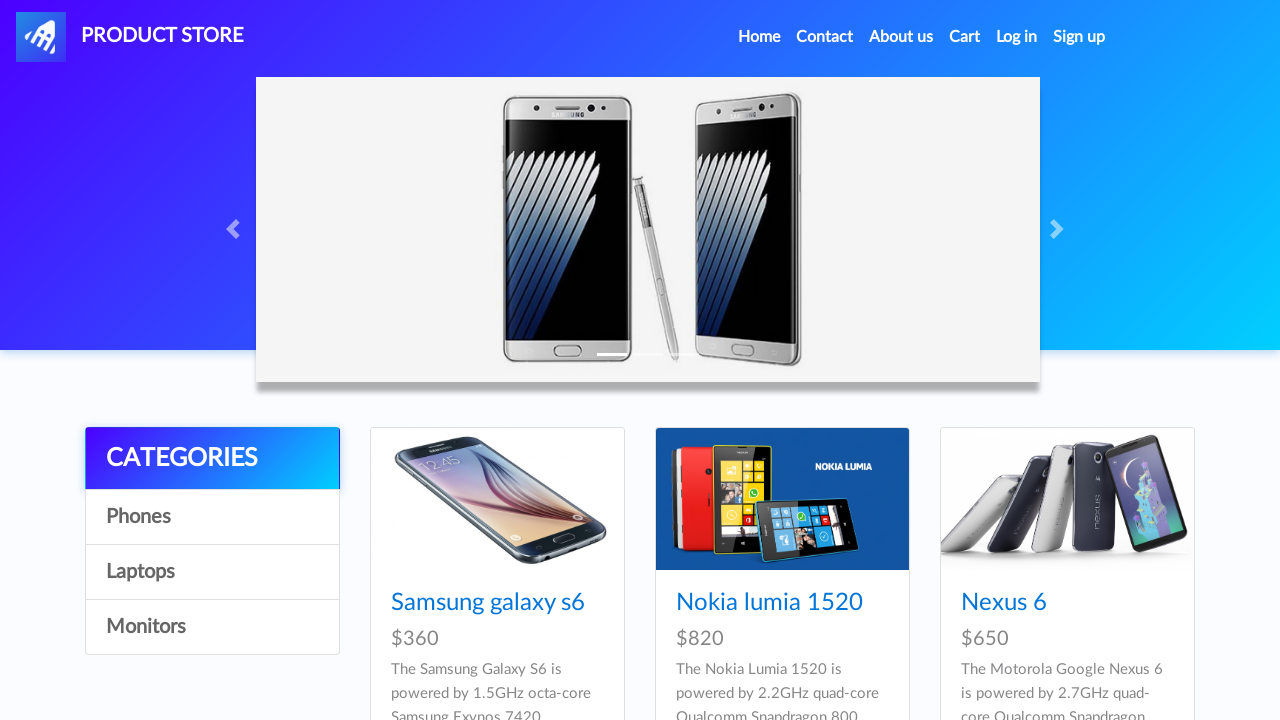

Located product name elements using XPath selector
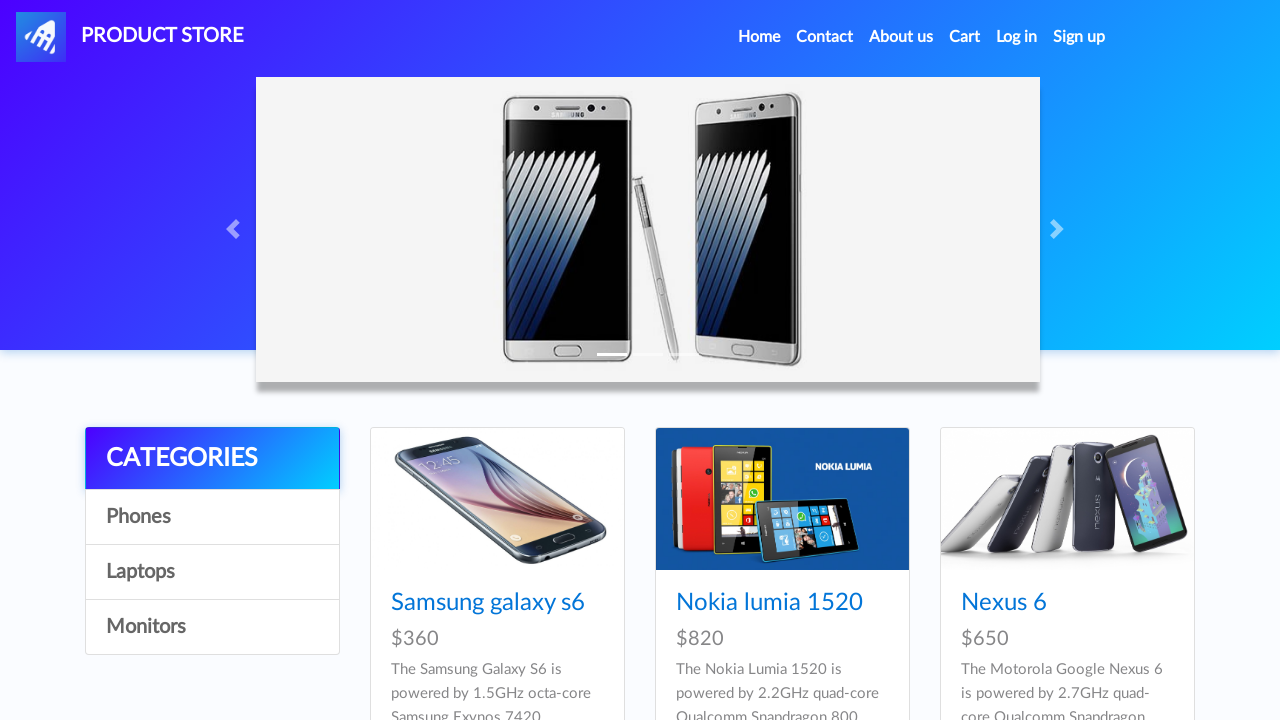

First product element became visible
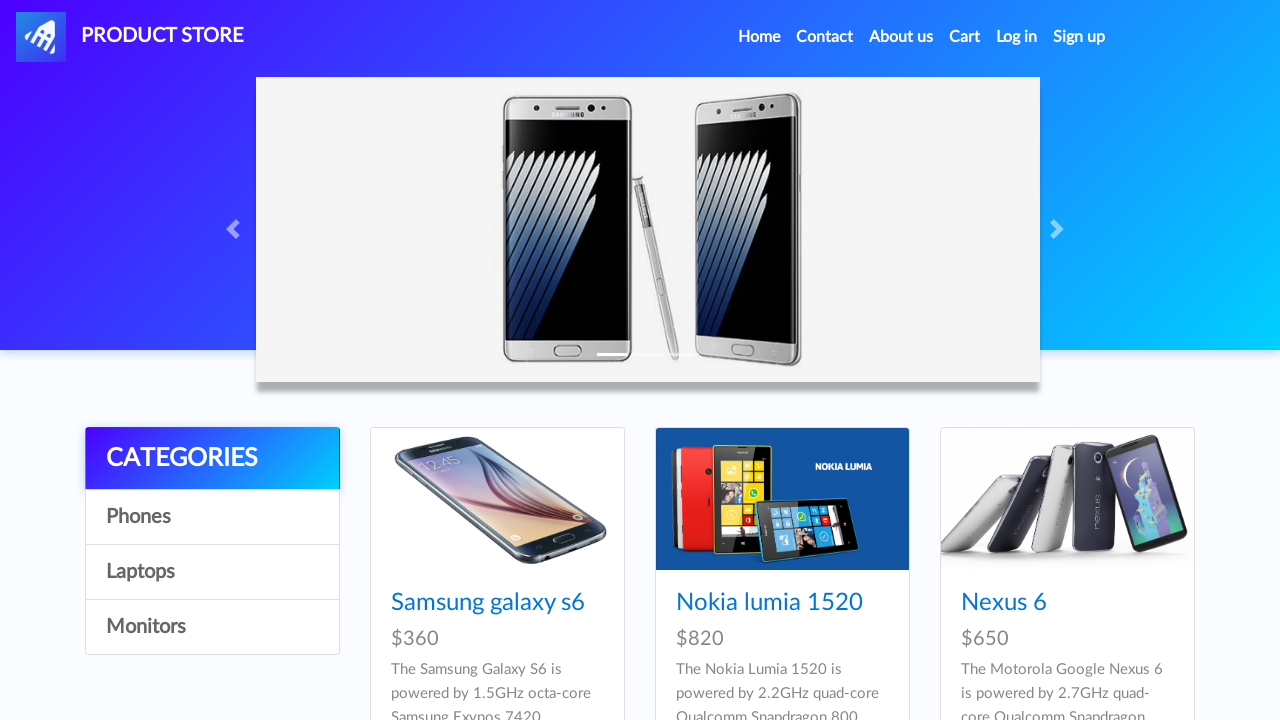

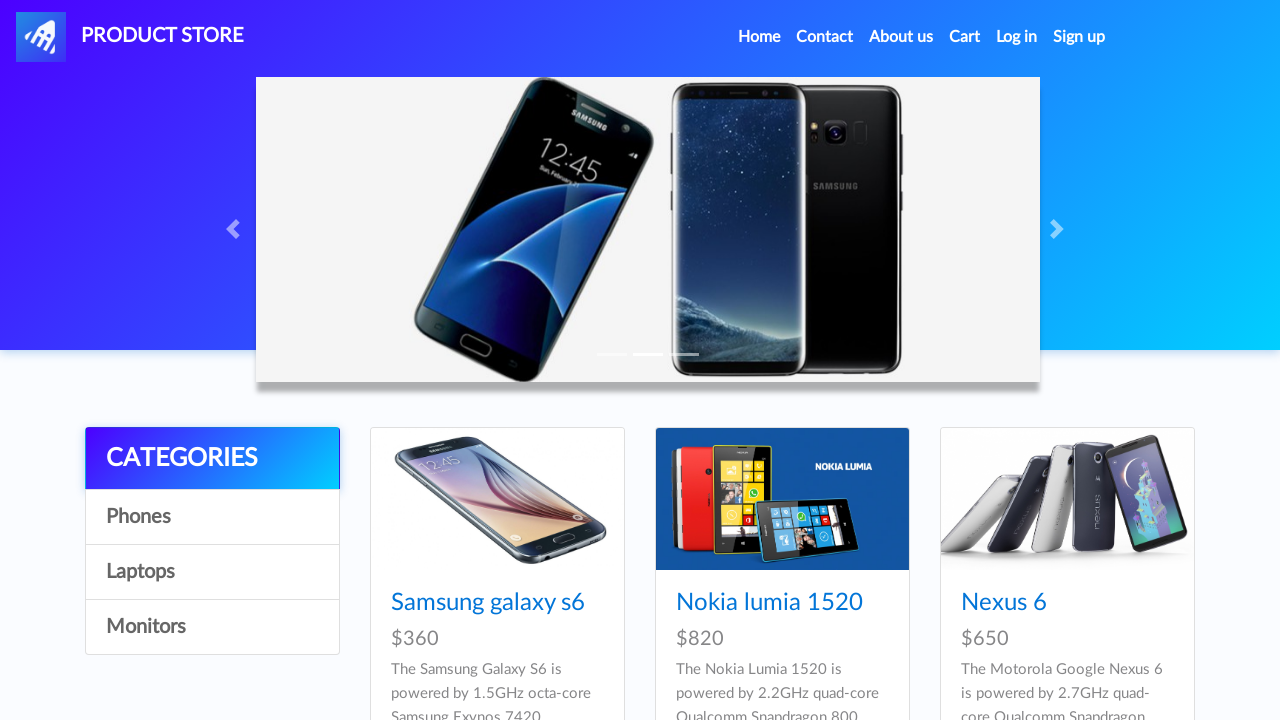